Tests JavaScript confirmation alert by clicking the confirm button, accepting it, and verifying the confirmation result

Starting URL: https://practice.cydeo.com/javascript_alerts

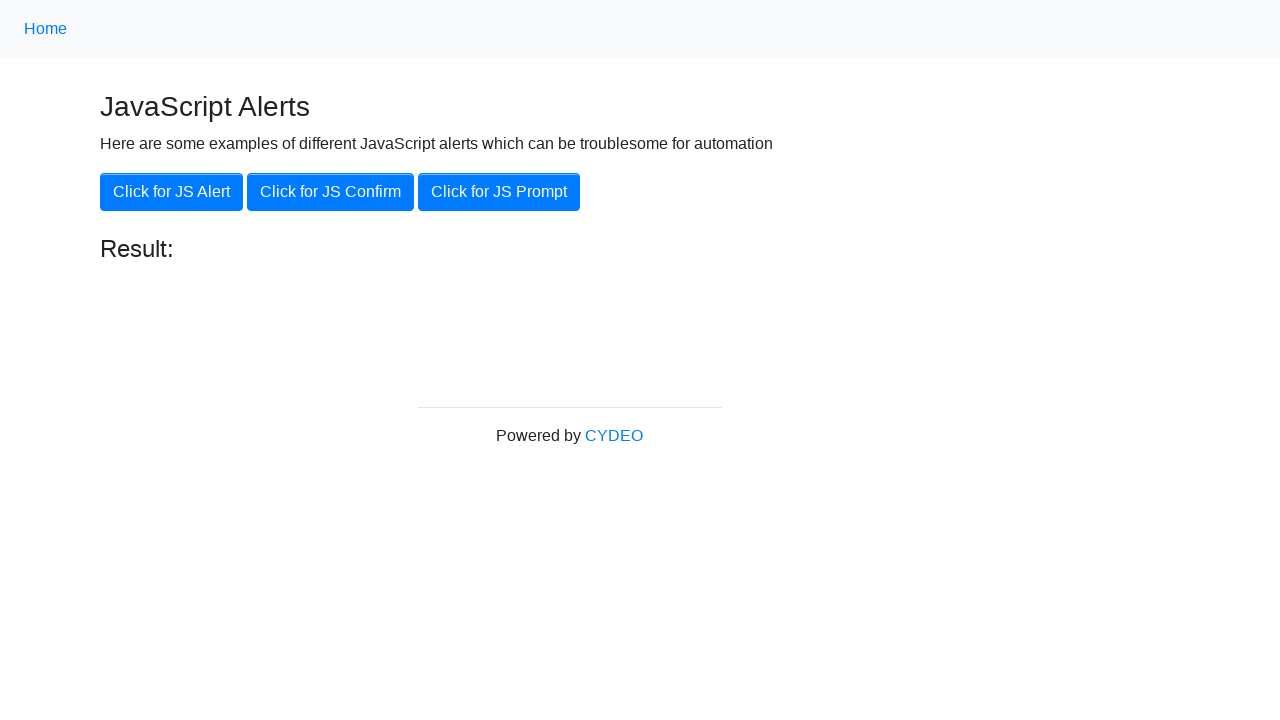

Clicked the JS Confirm button at (330, 192) on xpath=//button[.='Click for JS Confirm']
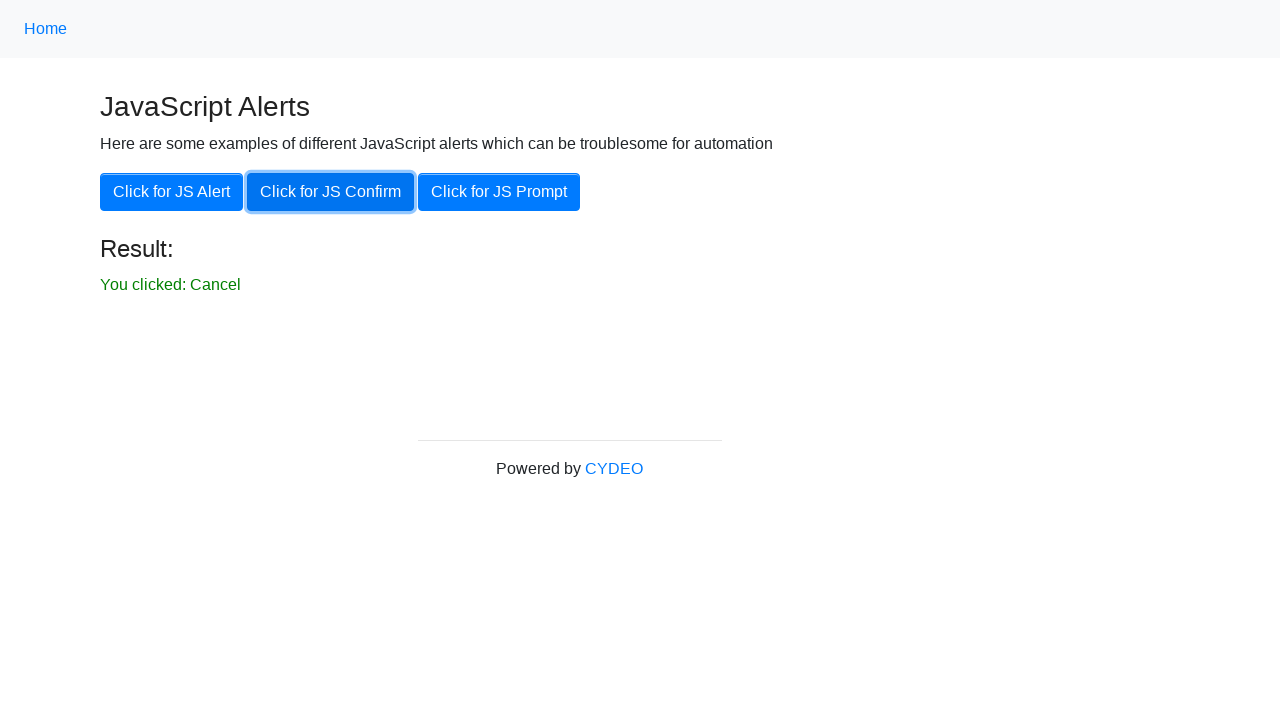

Set up dialog handler to accept confirmation alert
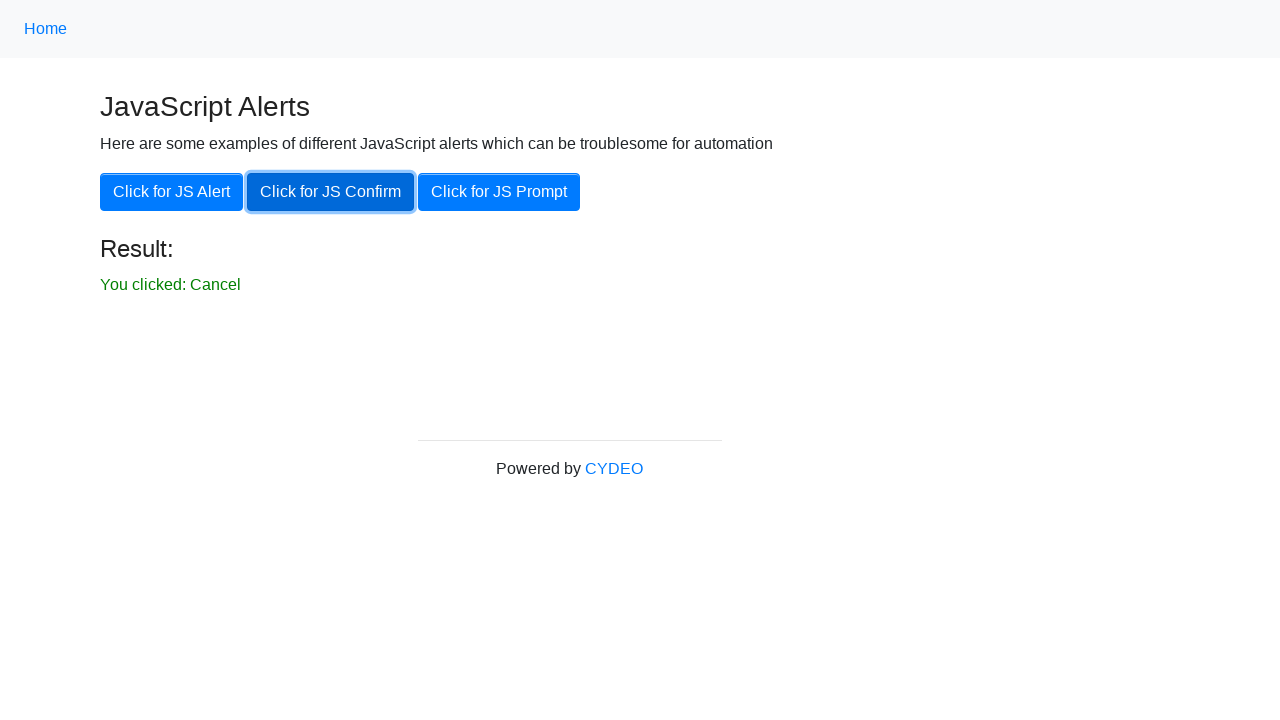

Confirmation result element is visible
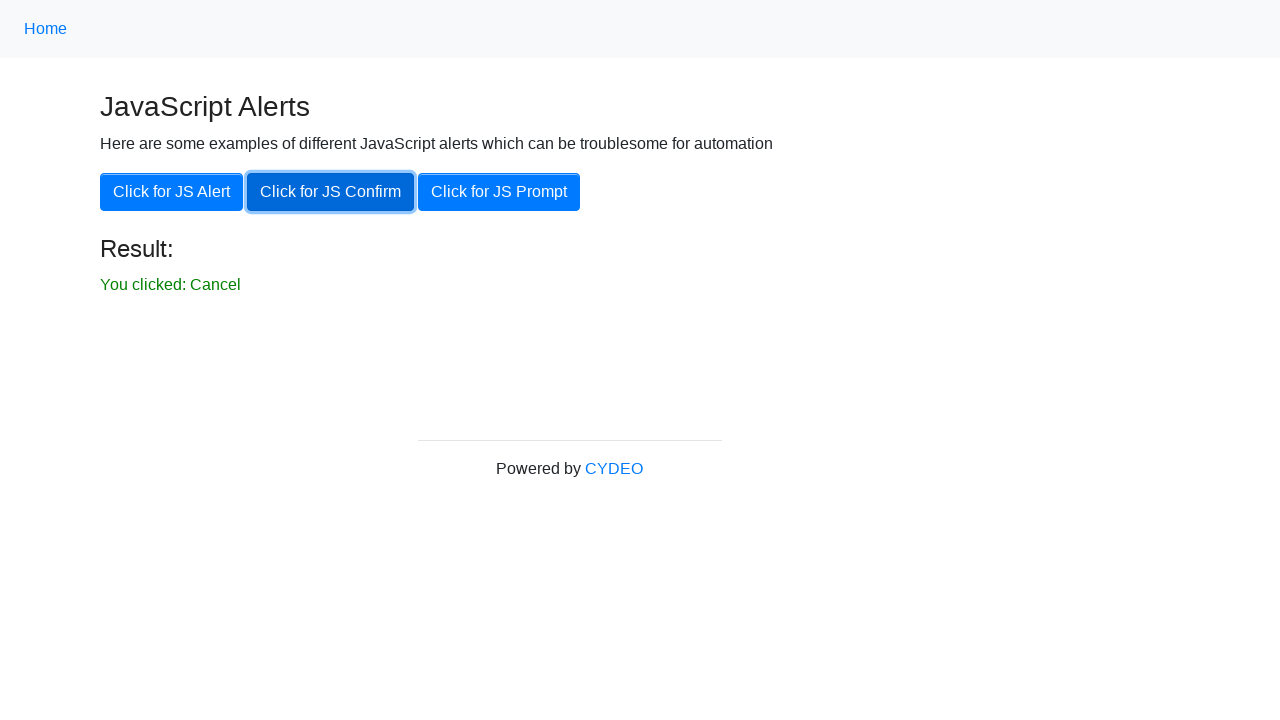

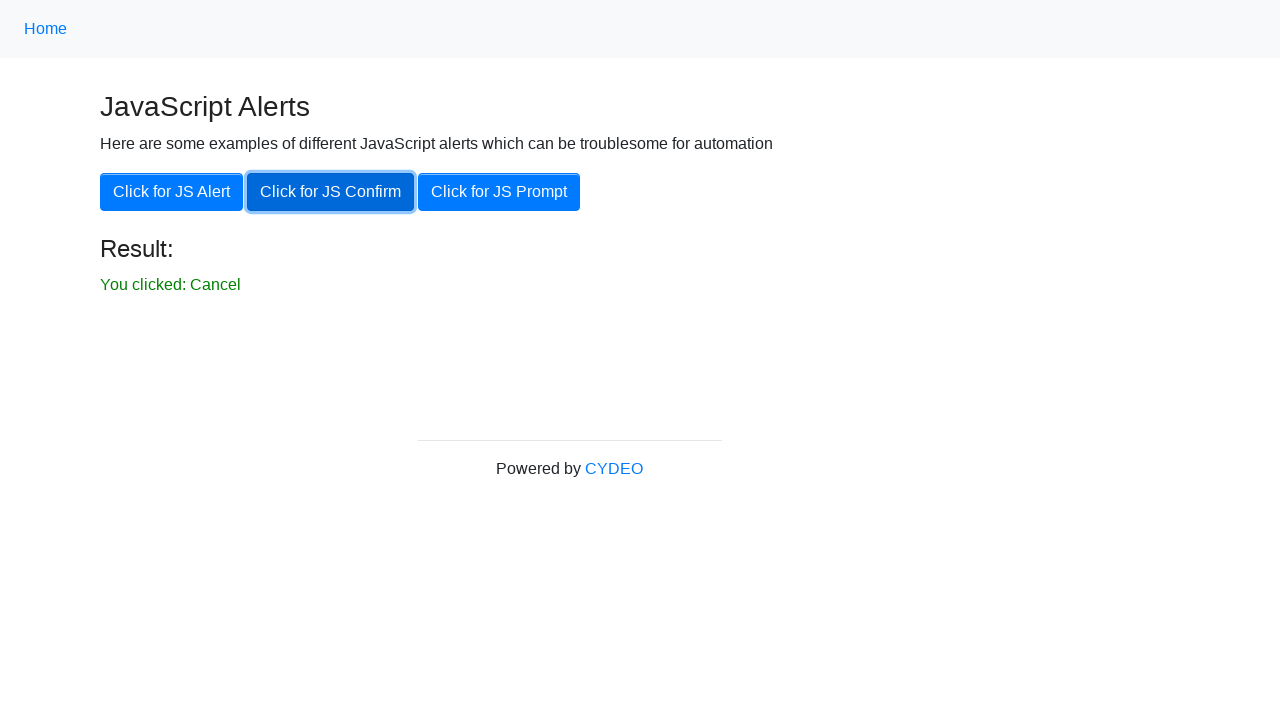